Clicks the edit button in the table and verifies the URL changes to include #edit

Starting URL: https://the-internet.herokuapp.com/challenging_dom

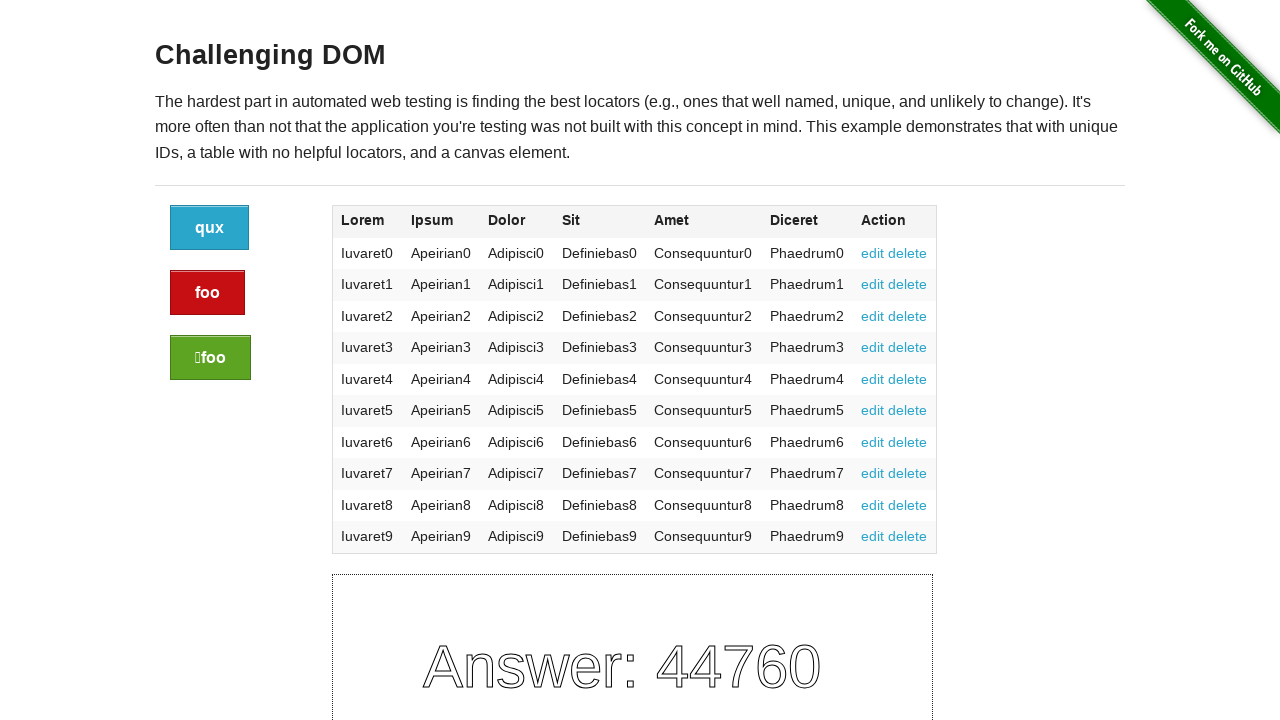

Clicked the first edit button in the table at (873, 253) on a:has-text('edit') >> nth=0
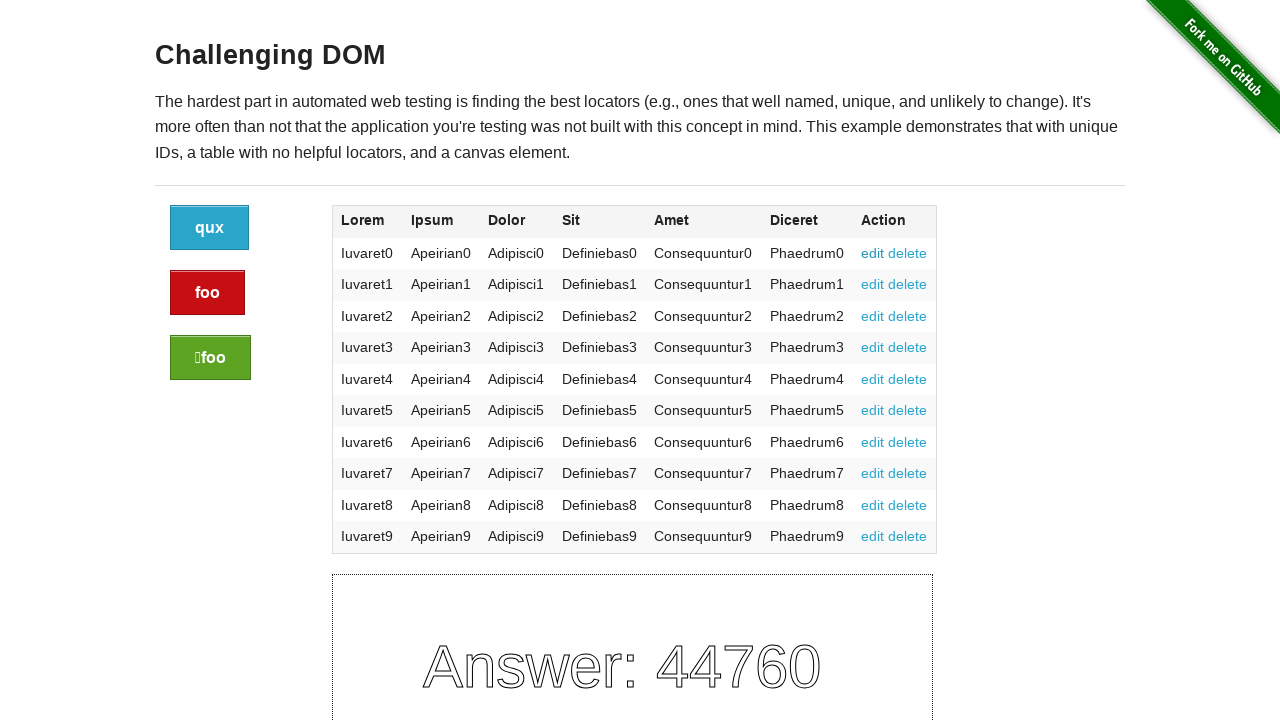

Verified URL changed to include #edit fragment
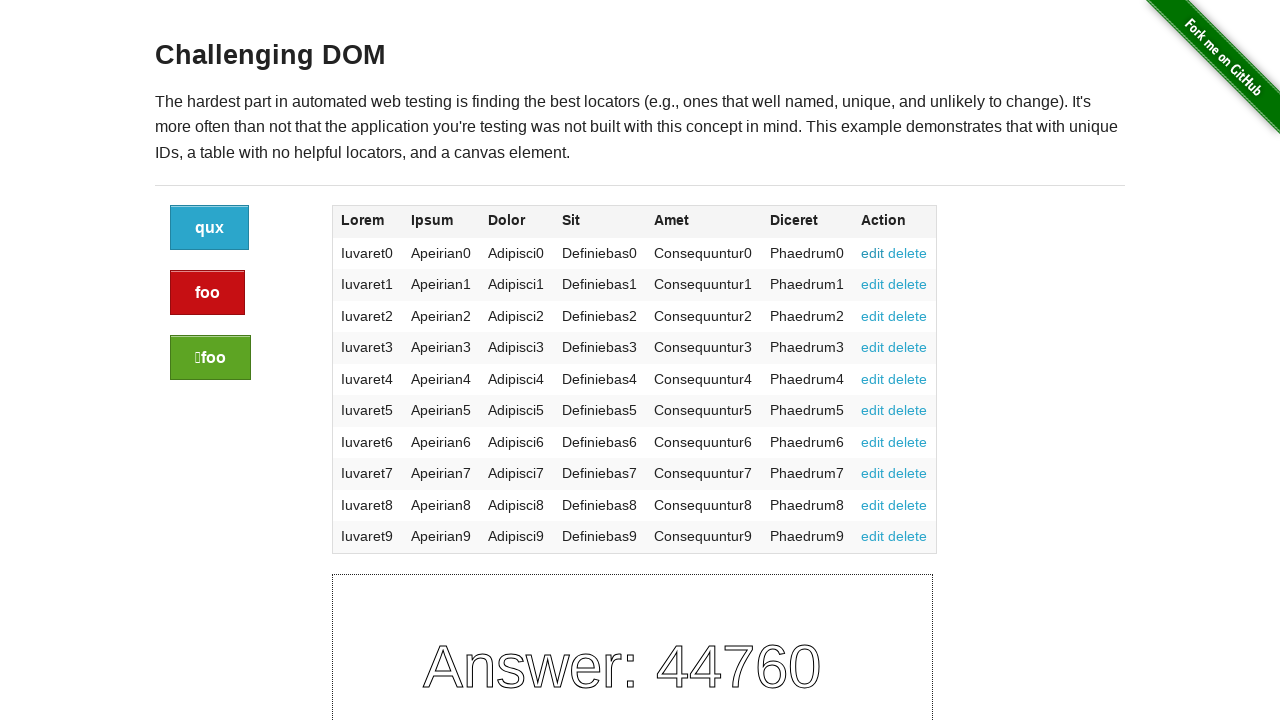

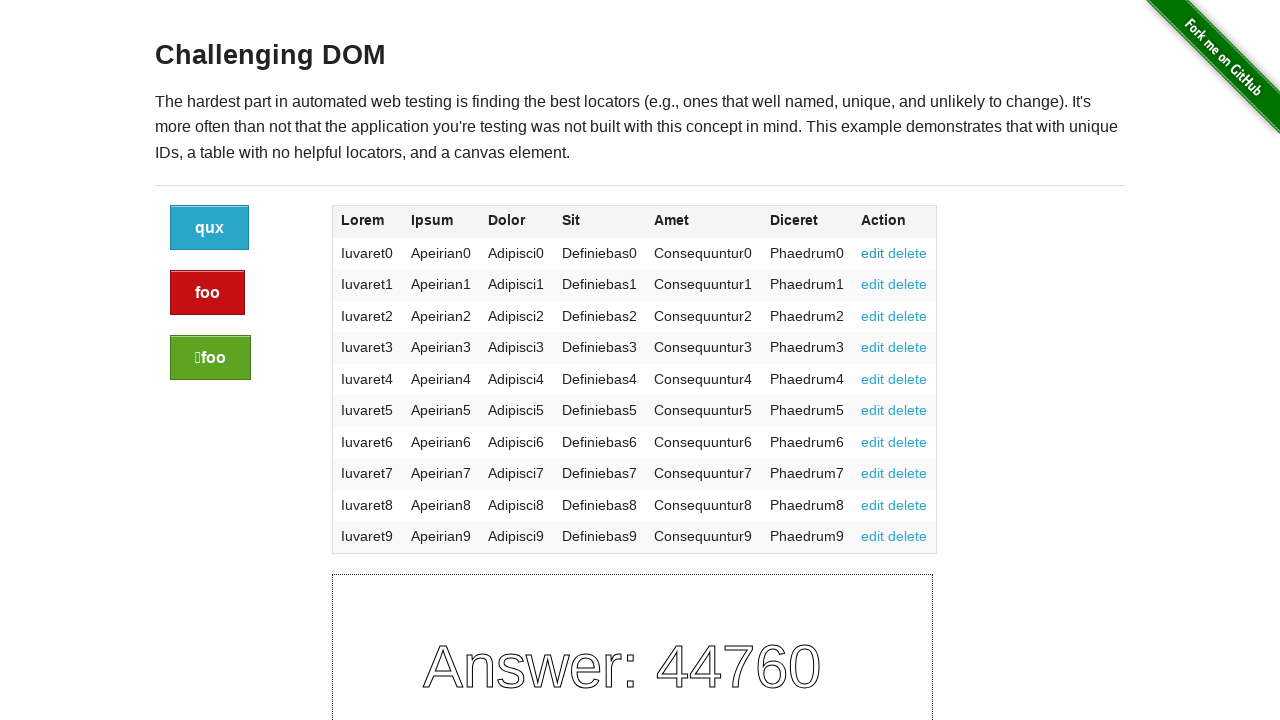